Tests the full checkout flow by searching for products, adding to cart, and proceeding through checkout to place order

Starting URL: https://rahulshettyacademy.com/seleniumPractise/#/

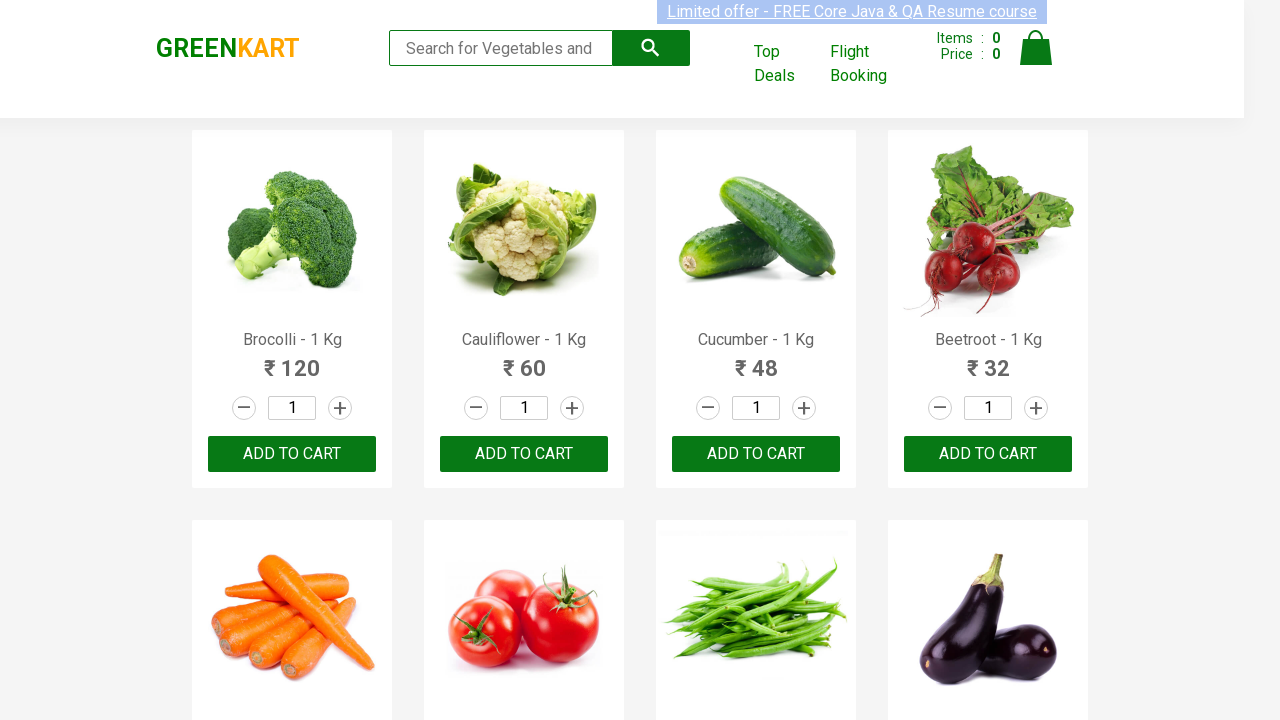

Filled search field with 'b' to find products on .search-keyword
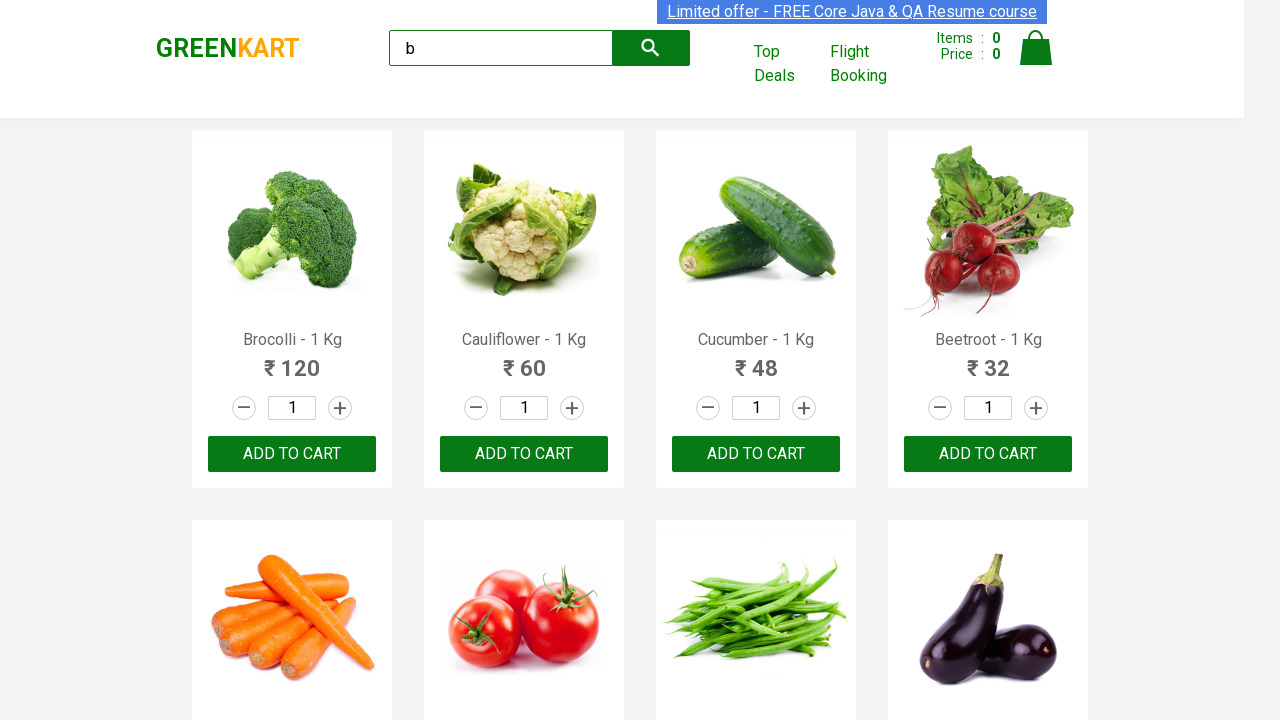

Waited for search results to load
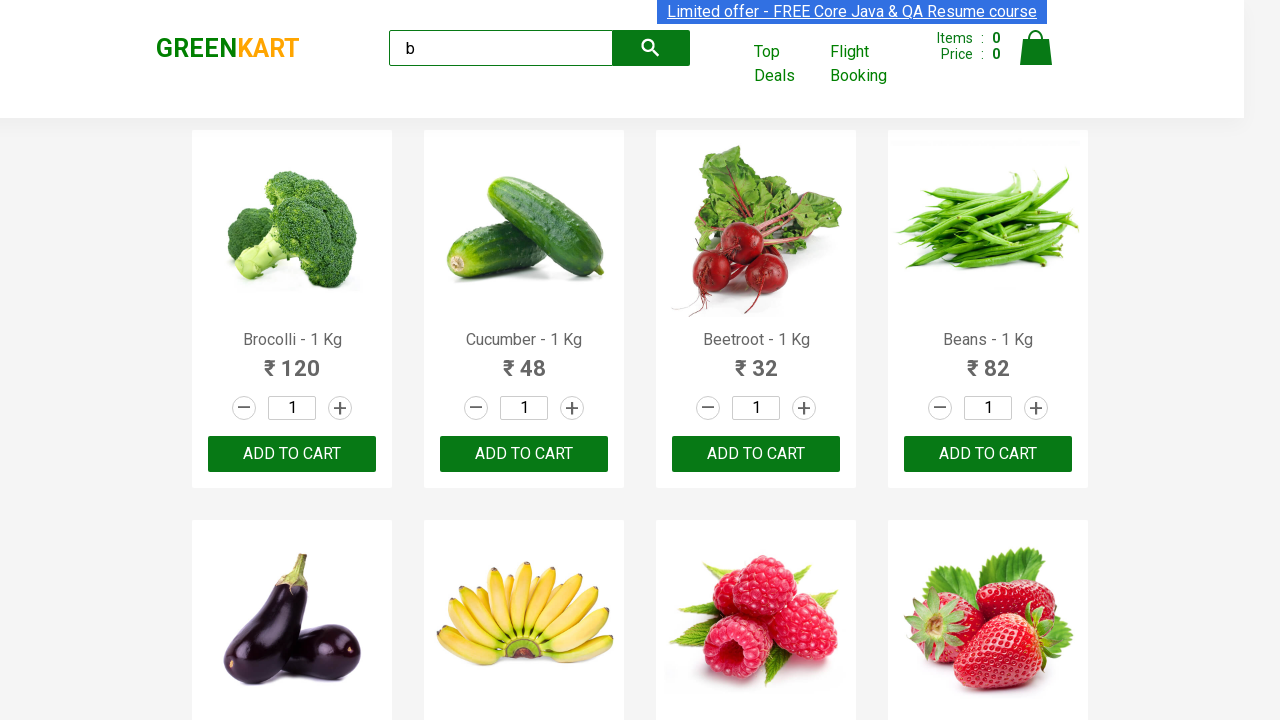

Added 8th product to cart at (988, 569) on .products .product >> nth=7 >> text=ADD TO CART
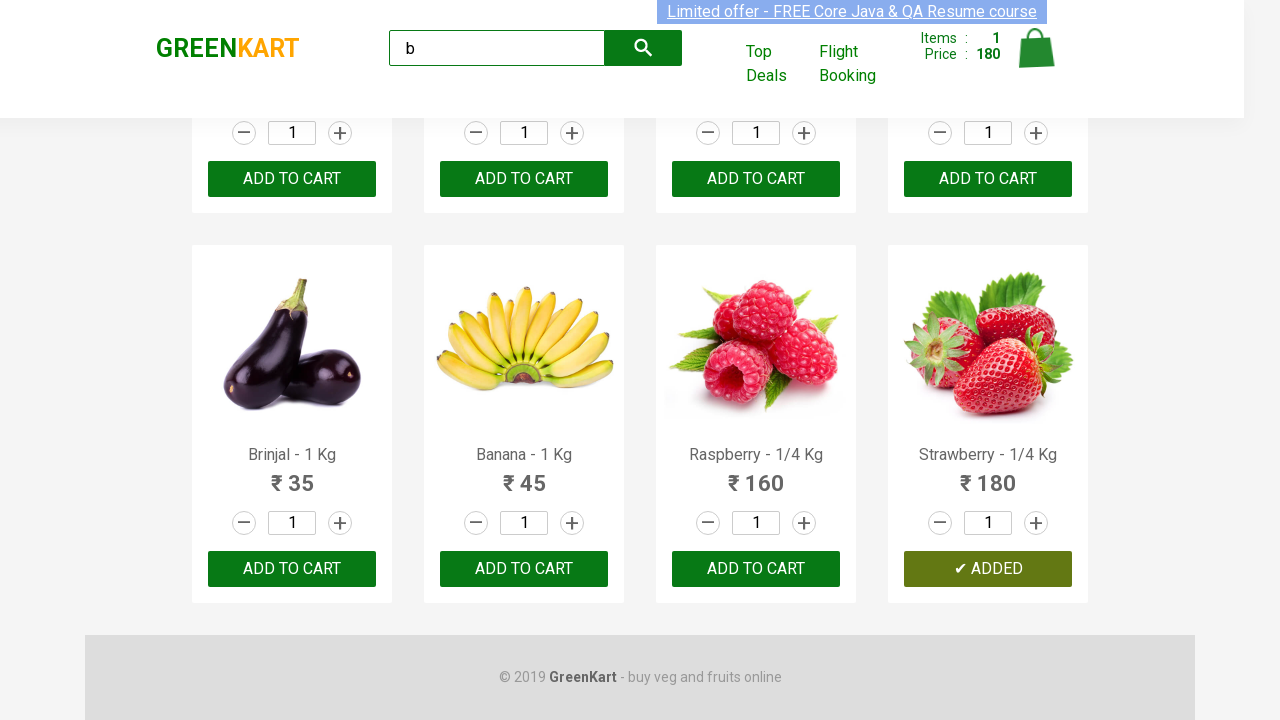

Clicked cart icon to view cart at (1036, 59) on a.cart-icon
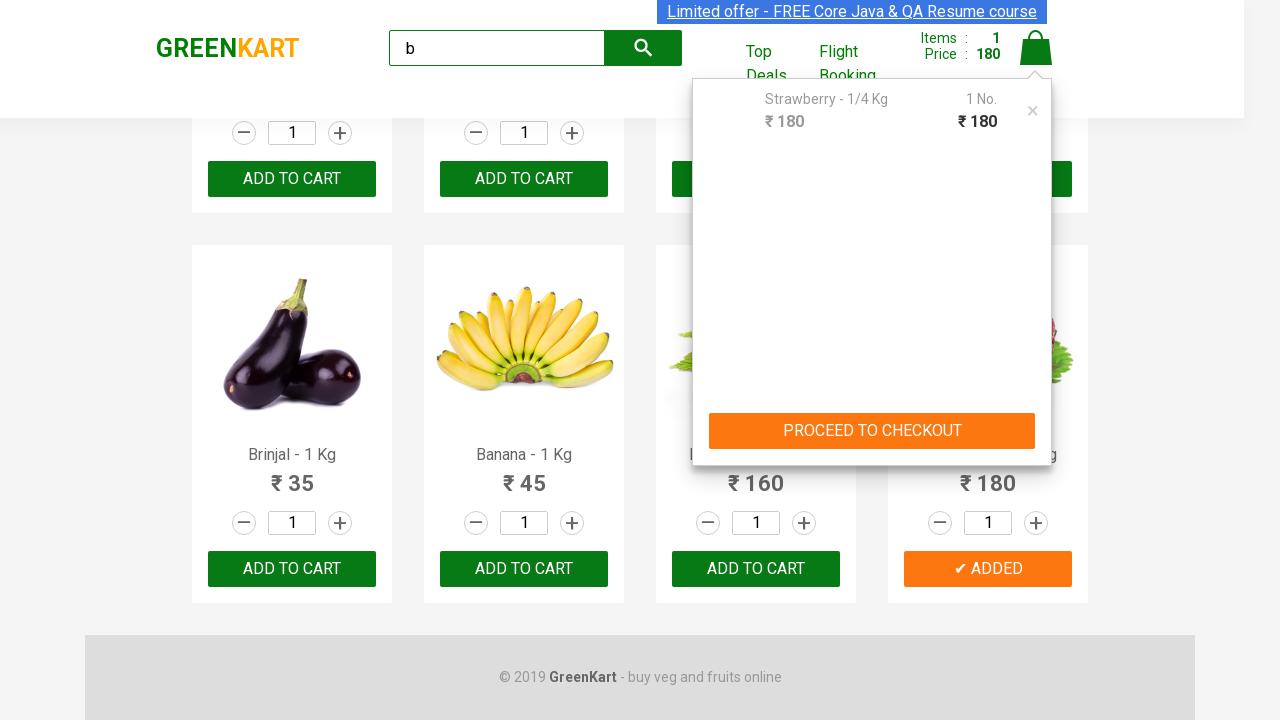

Waited for cart page to fully load
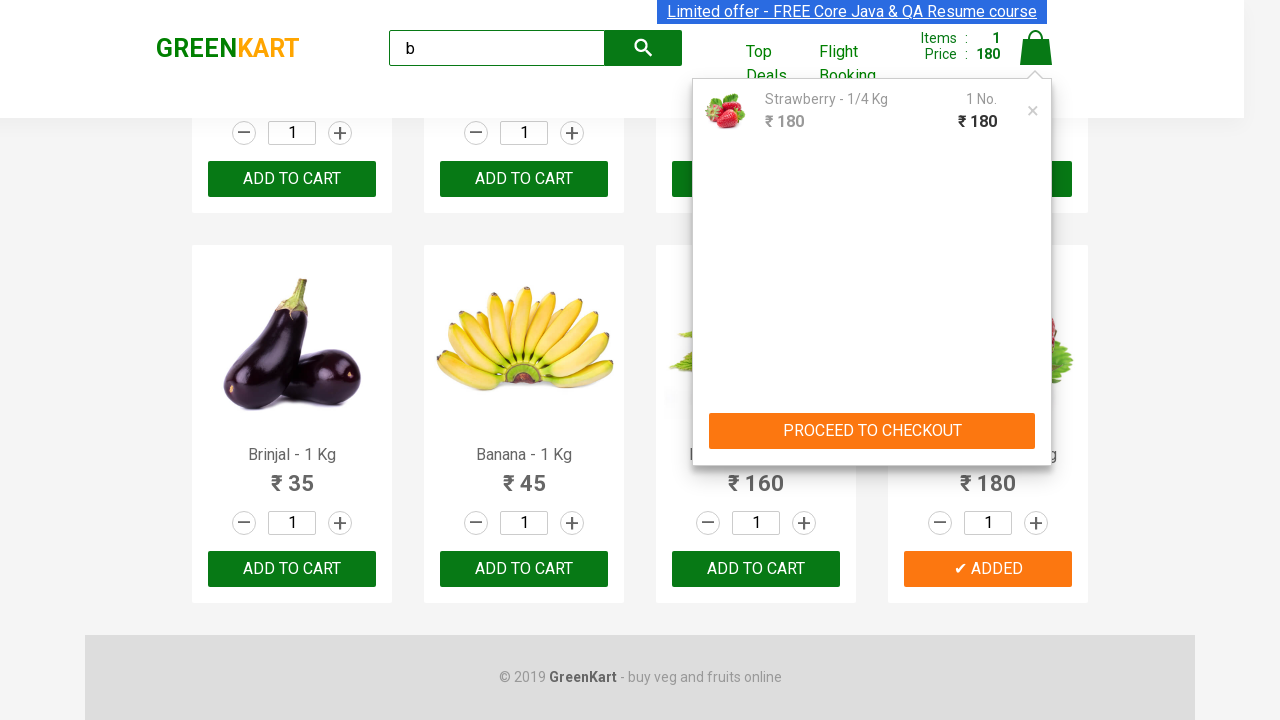

Clicked PROCEED TO CHECKOUT button at (872, 431) on .action-block button[type='button'] >> internal:has-text="PROCEED TO CHECKOUT"i
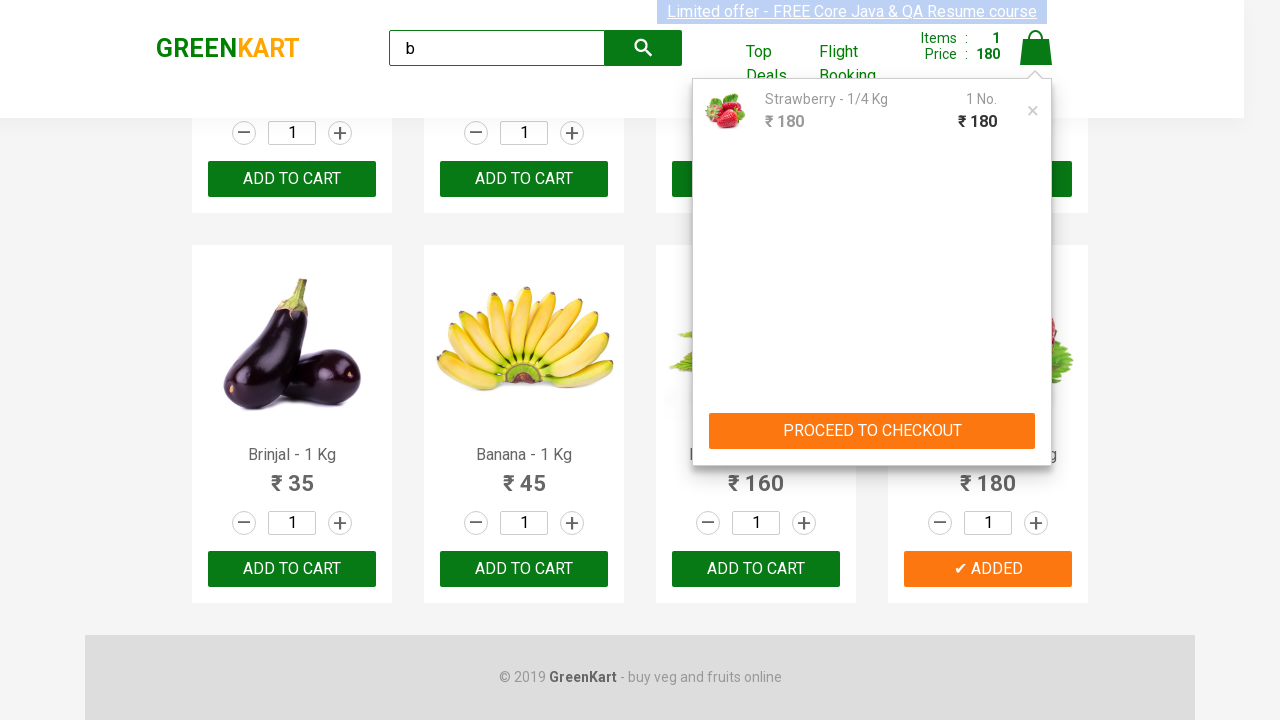

Waited for checkout page to load
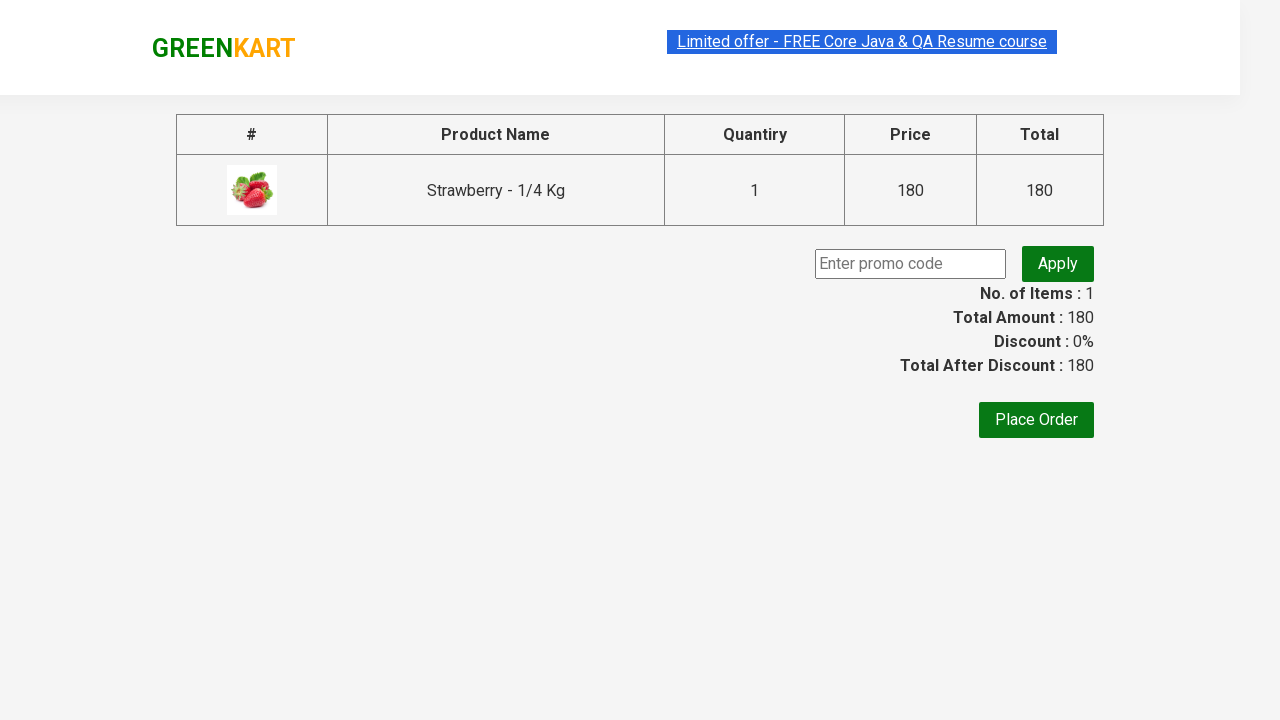

Clicked Place Order to complete checkout at (1036, 420) on .products >> text=Place Order
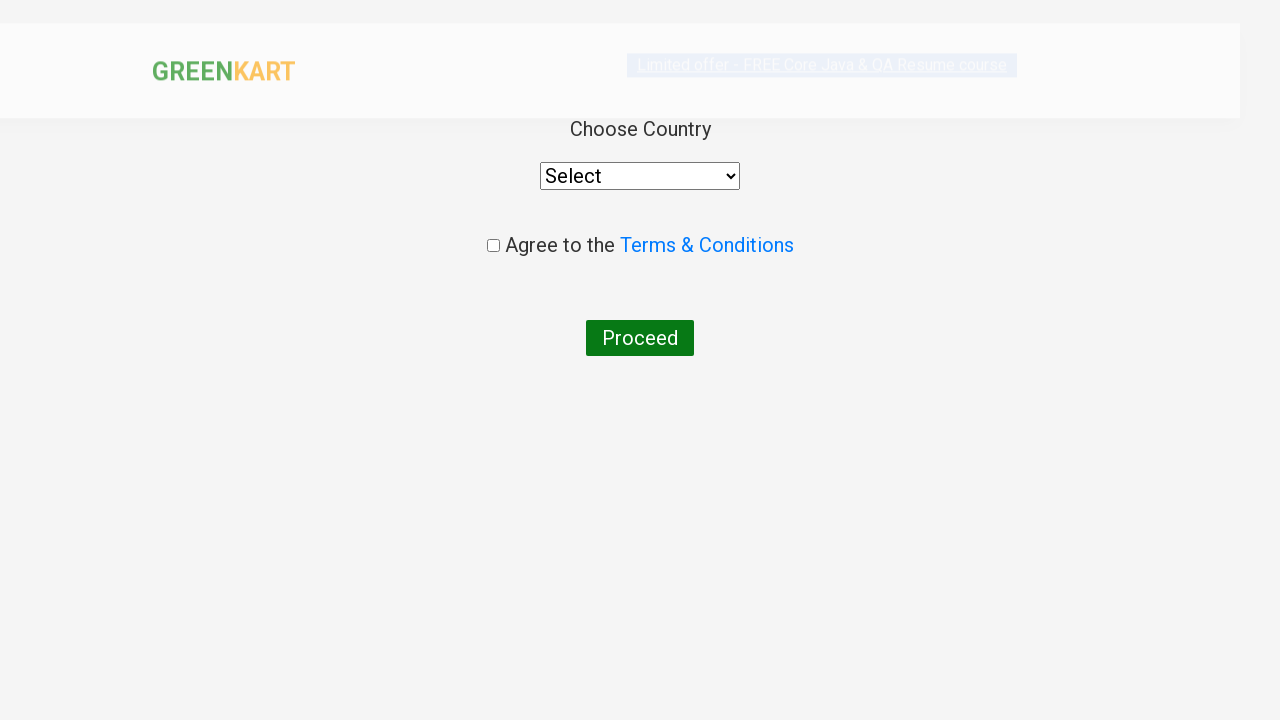

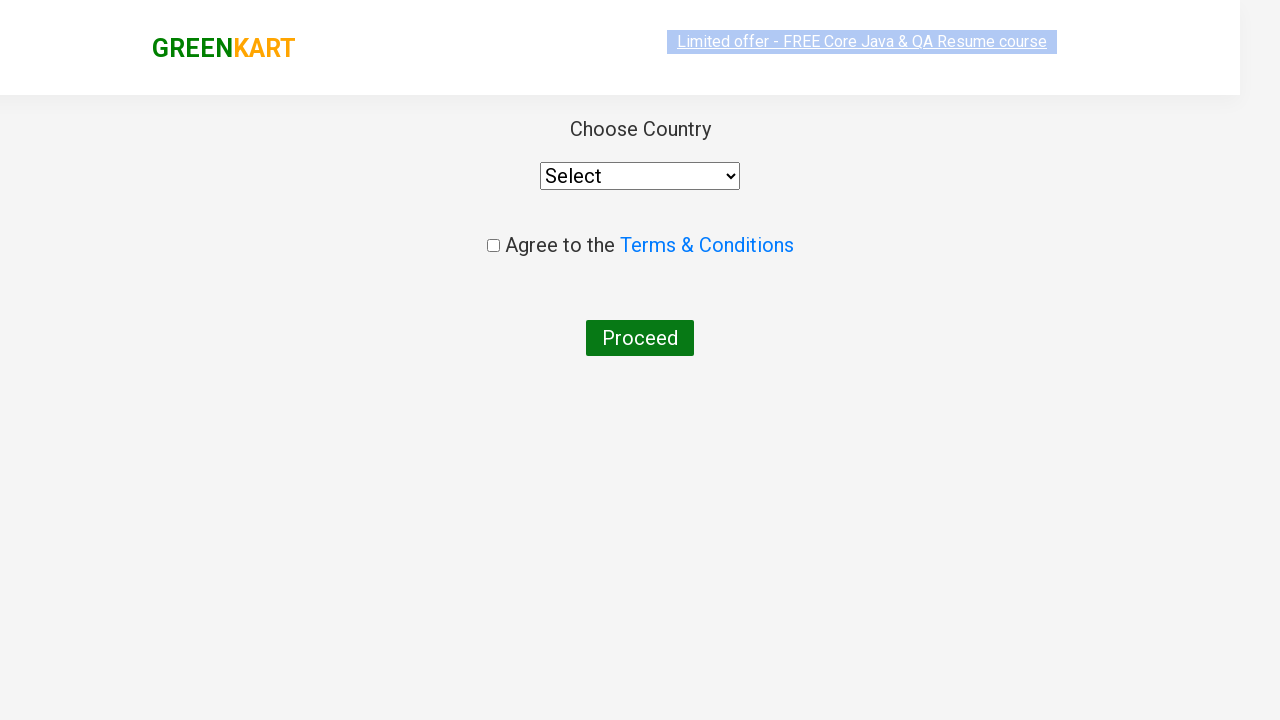